Tests the default checkbox by verifying its initial unchecked state and checking it

Starting URL: https://bonigarcia.dev/selenium-webdriver-java/web-form.html

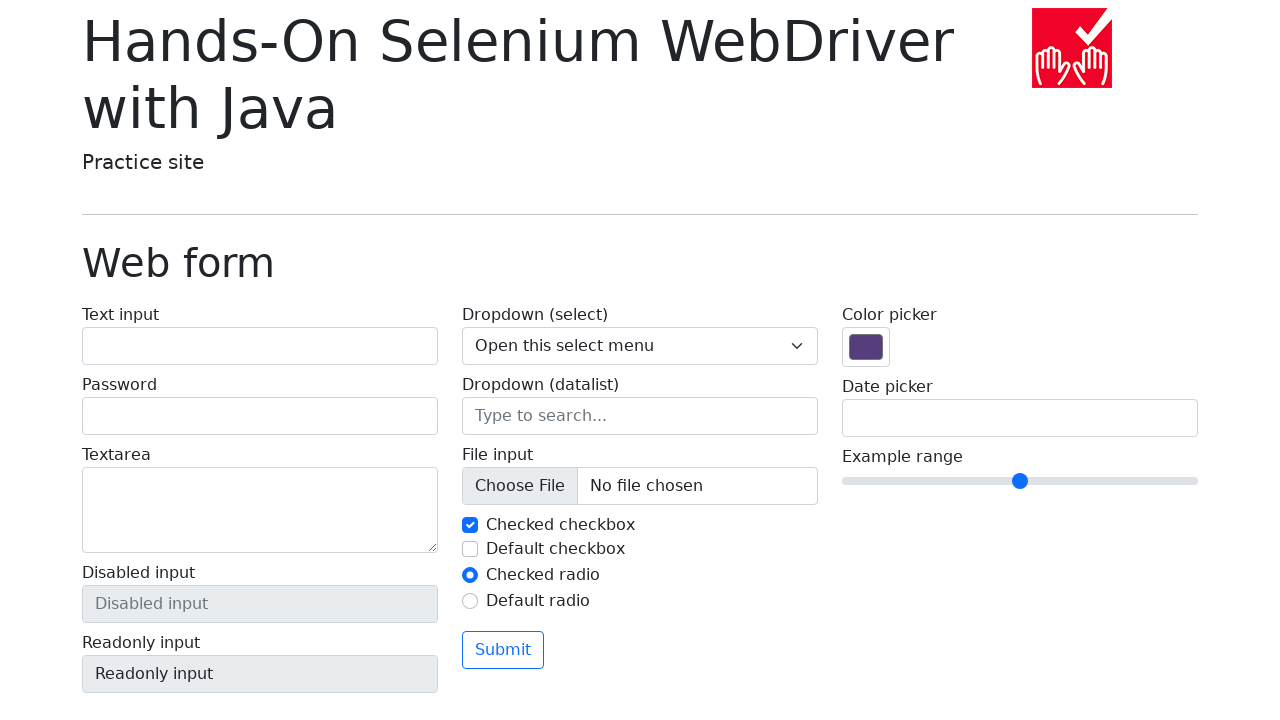

Located default checkbox element with ID 'my-check-2'
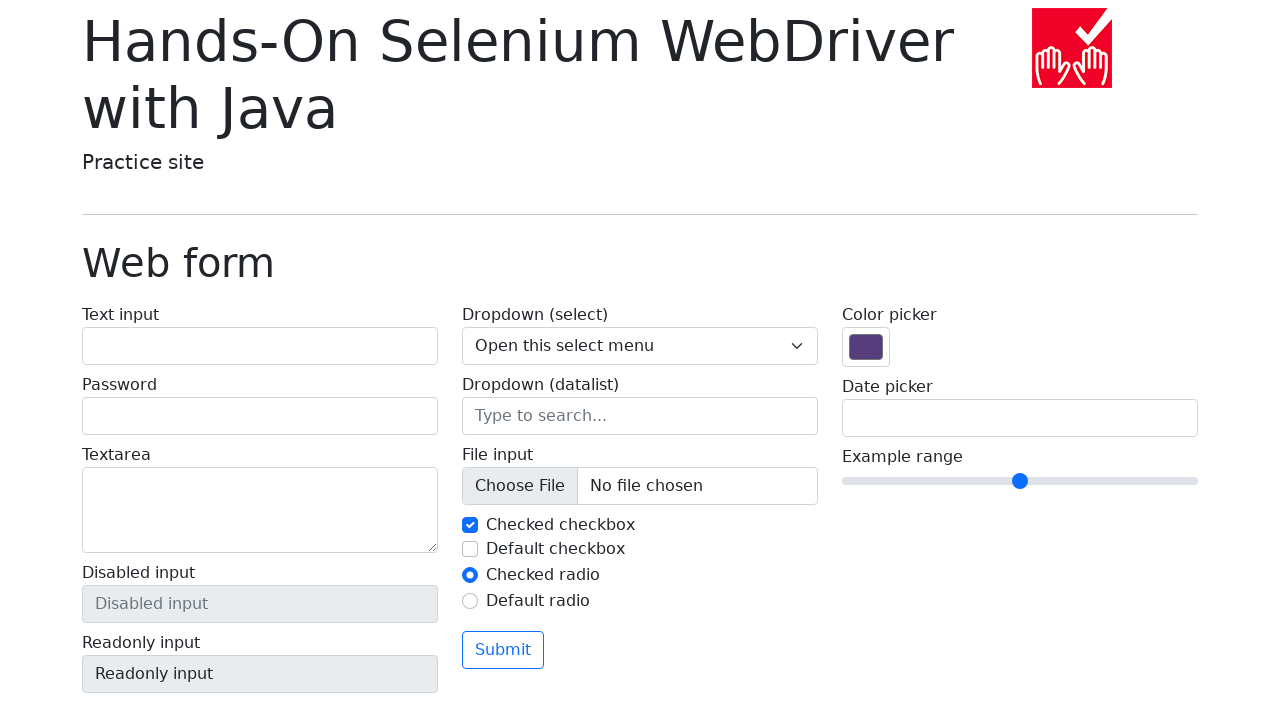

Verified that default checkbox is initially unchecked
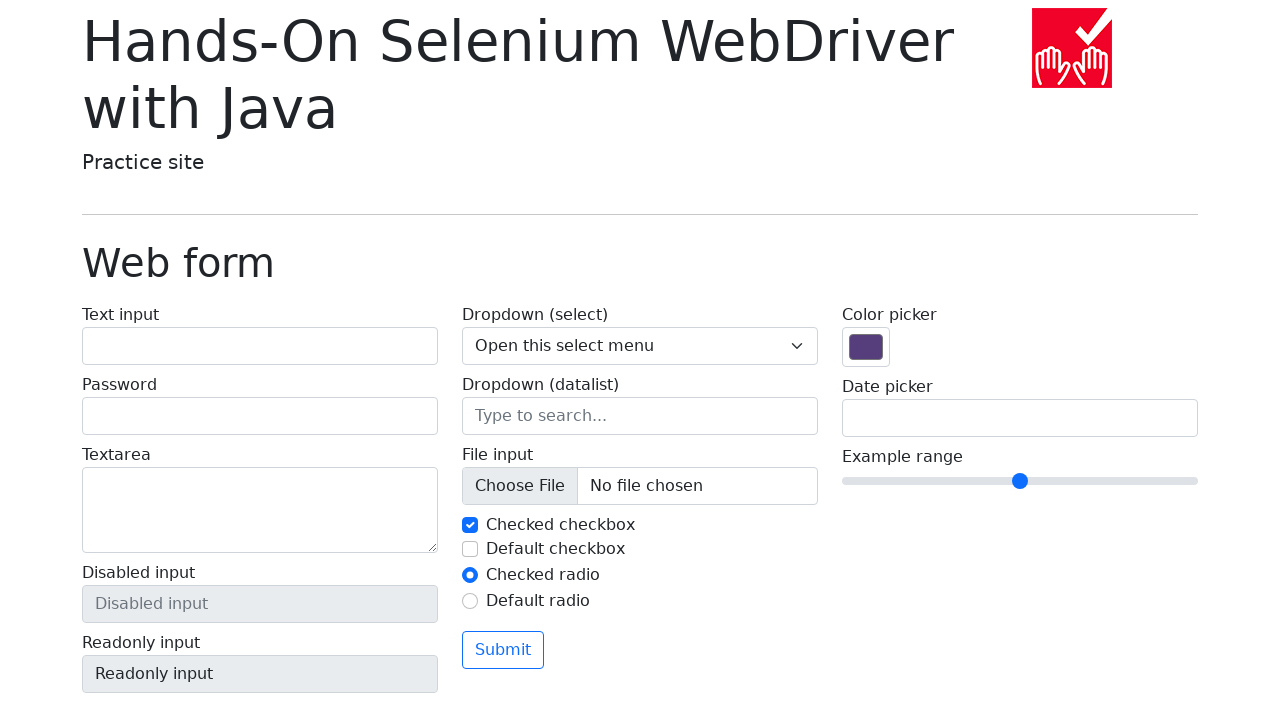

Clicked the default checkbox to check it at (470, 549) on #my-check-2
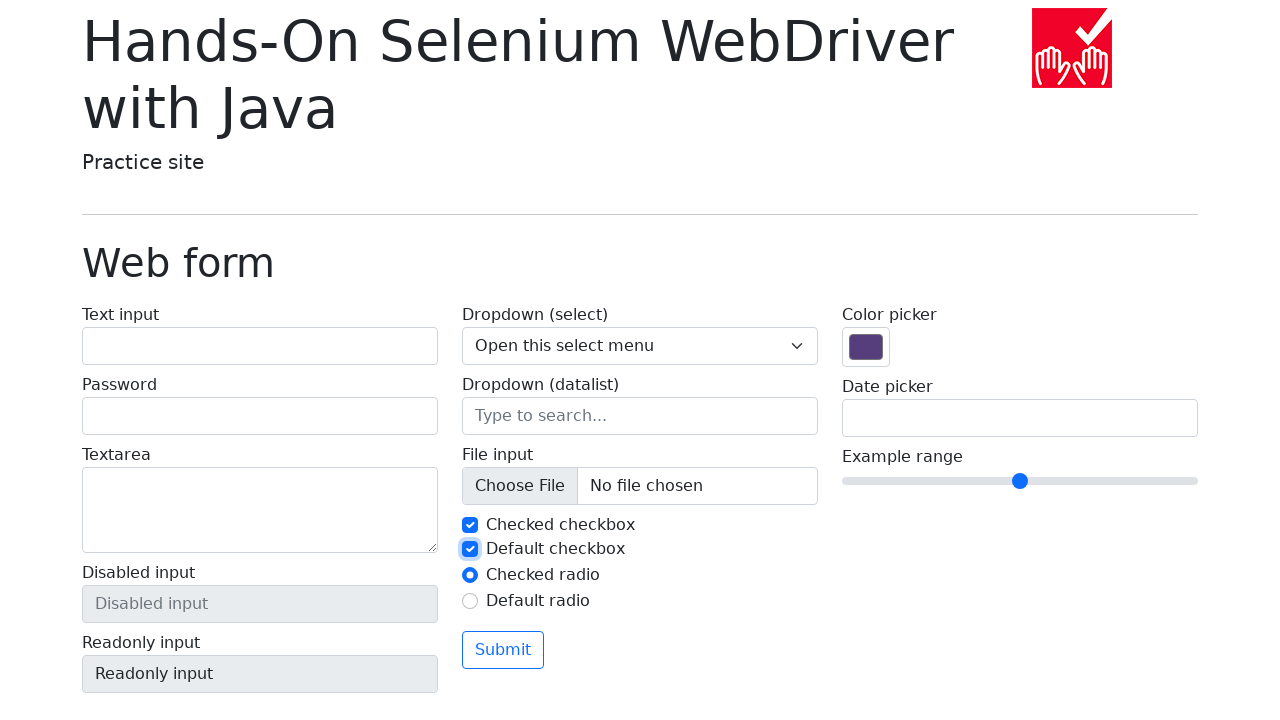

Verified that default checkbox is now checked
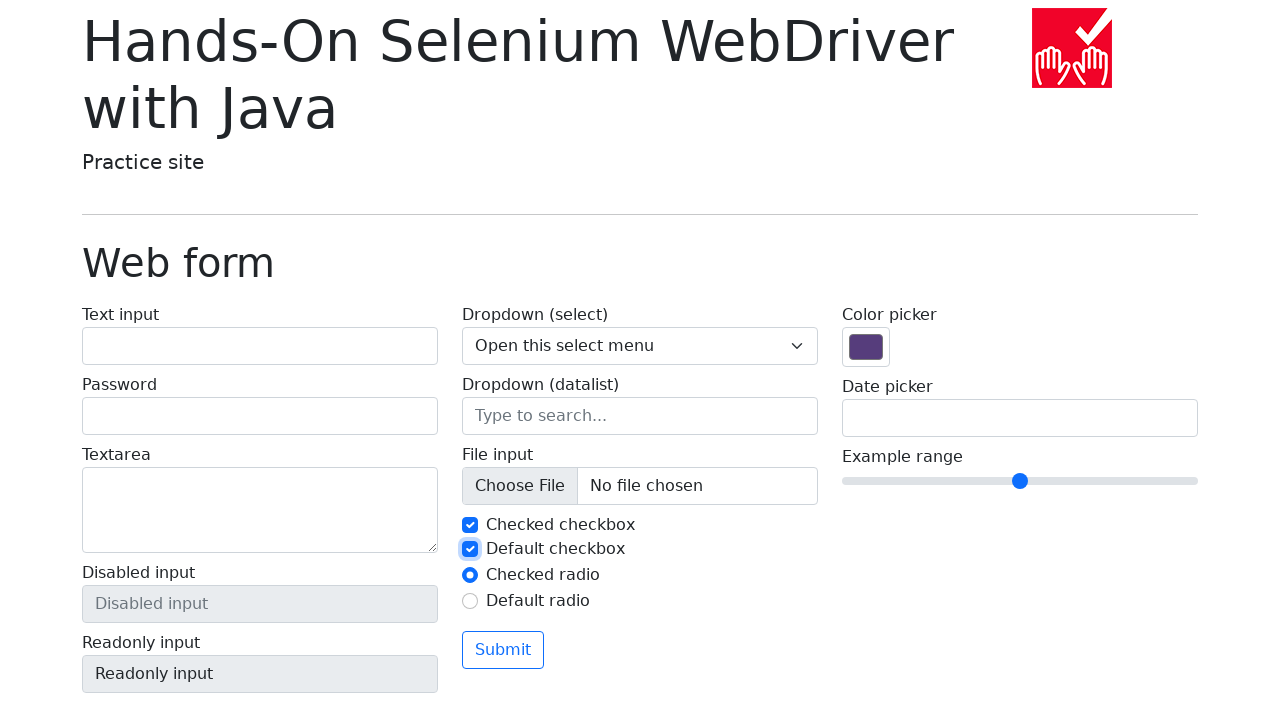

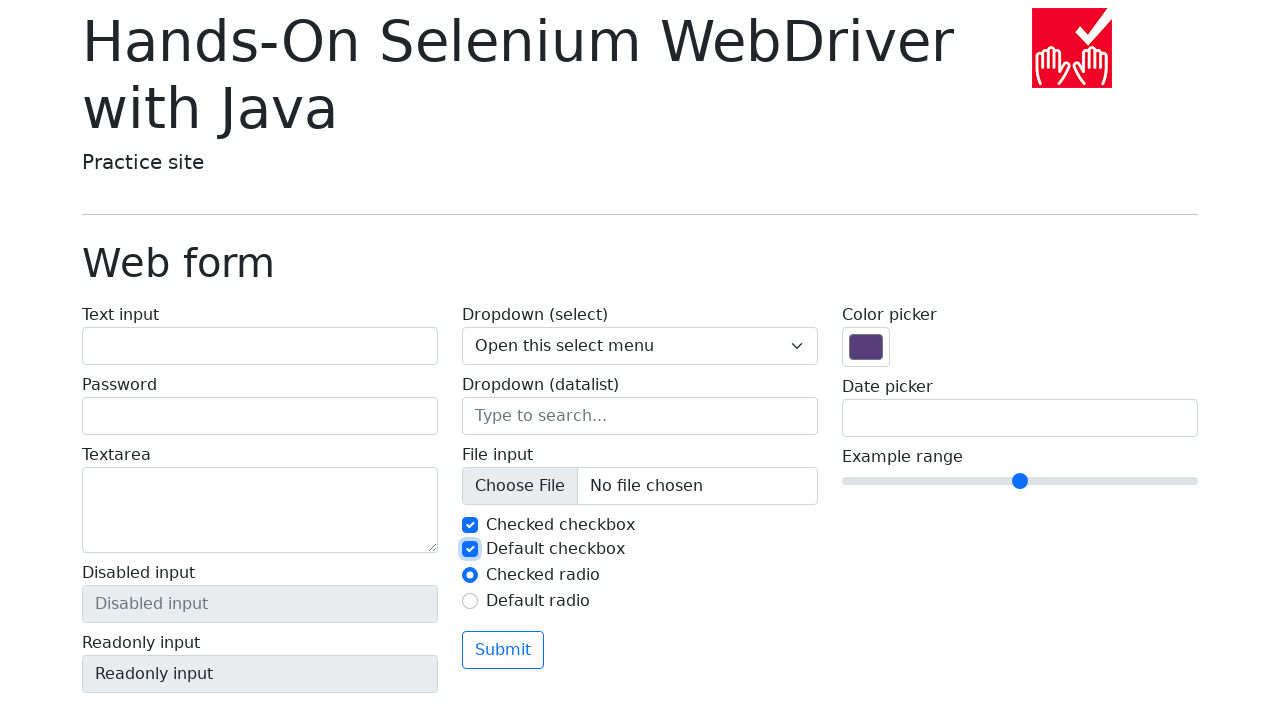